Tests navigation on W3Schools website by clicking on a link containing the text "Tutorials"

Starting URL: https://www.w3schools.com/

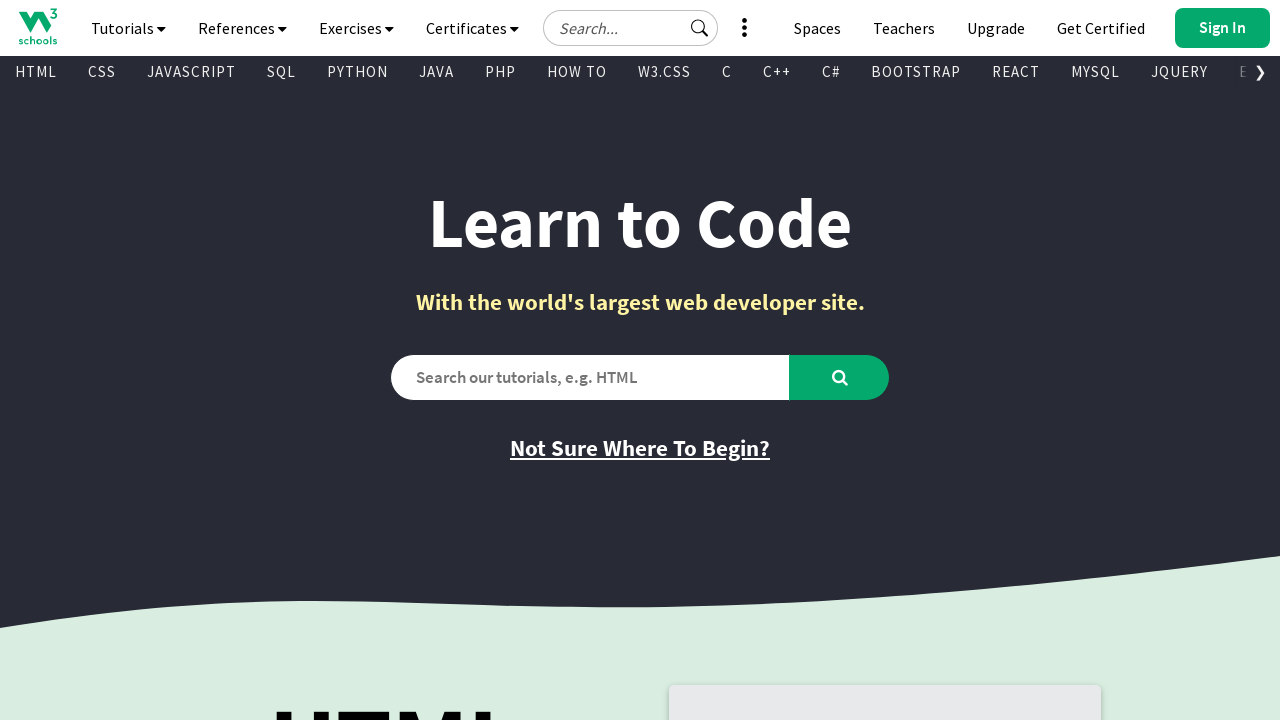

Clicked on link containing 'Tutorials' text on W3Schools homepage at (128, 28) on a:has-text('Tutorials')
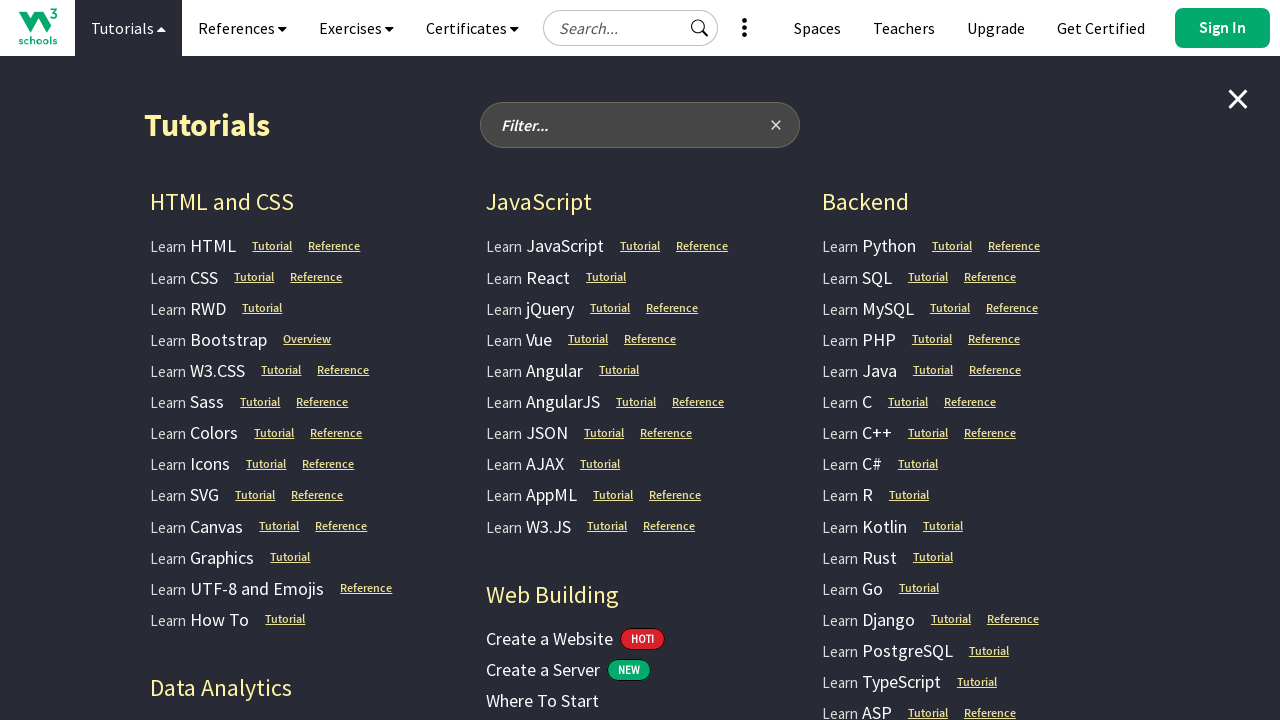

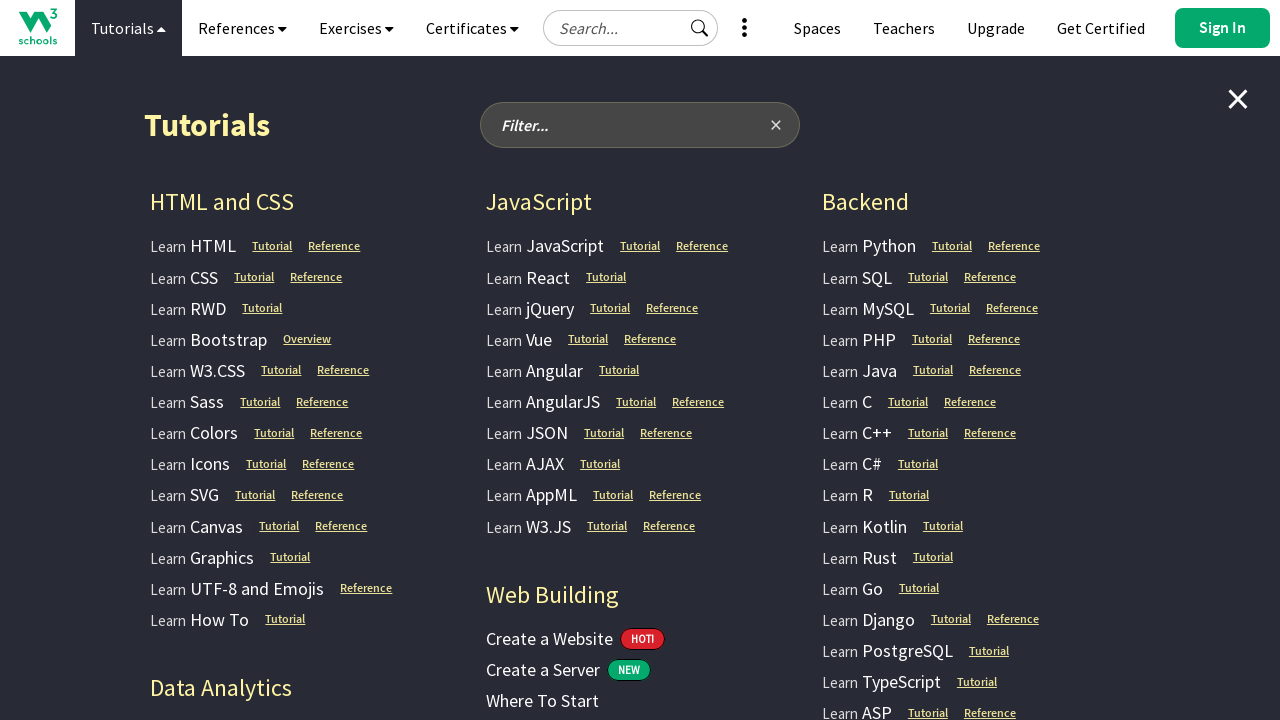